Automates the TVS Motor online vehicle booking process by selecting a vehicle variant (DRUM SXC), clicking Next, and entering location information in the booking form.

Starting URL: https://www.tvsmotor.com/book-online/booking-journey?106

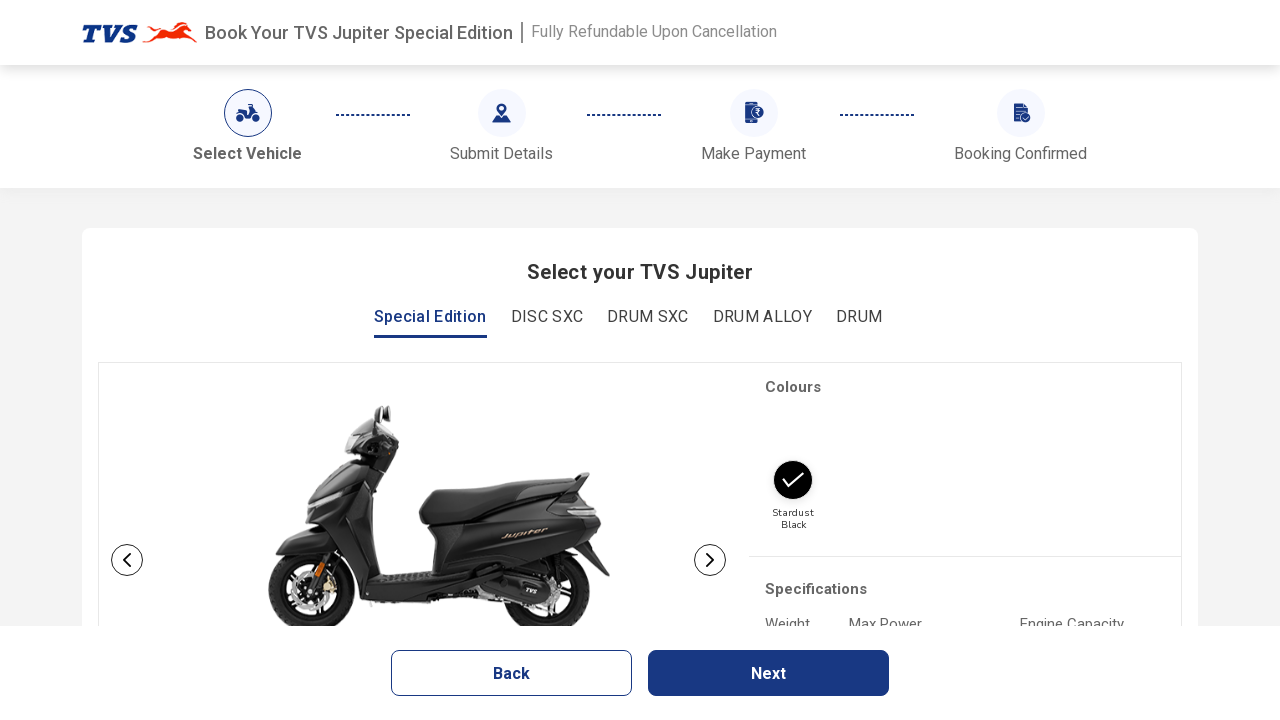

Scrolled down 500px to reveal vehicle options
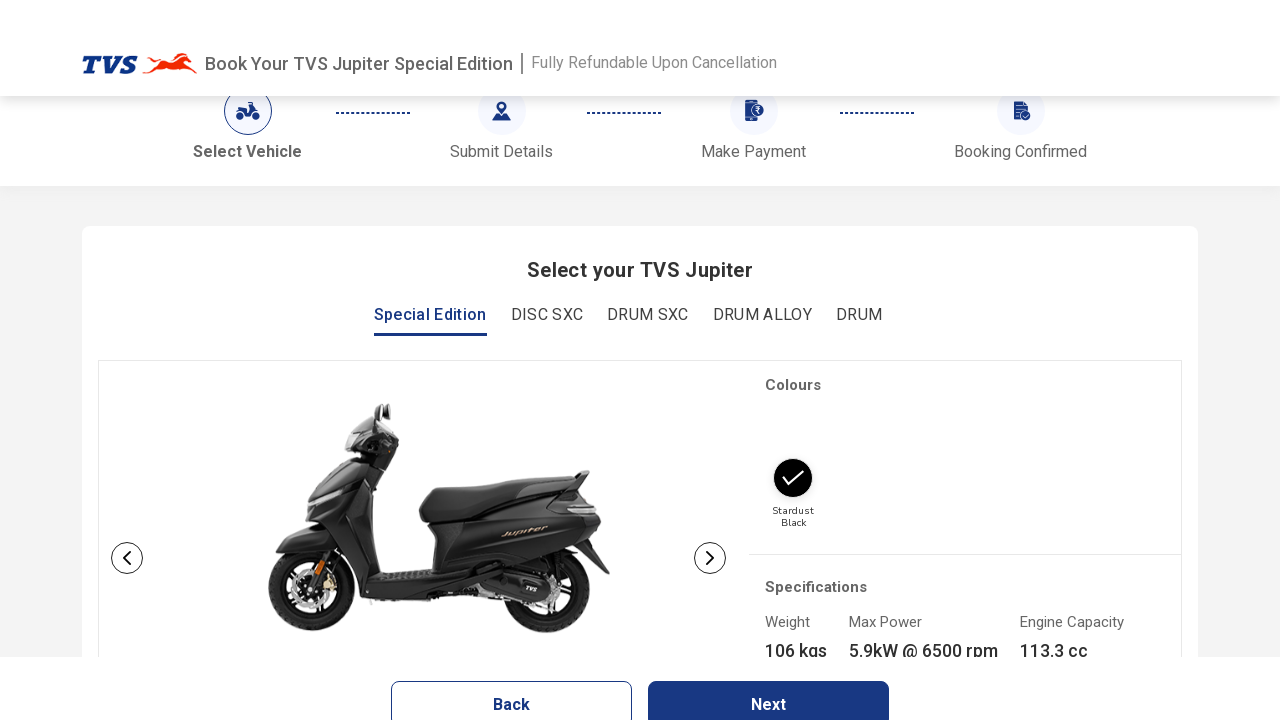

DRUM SXC vehicle variant tab loaded
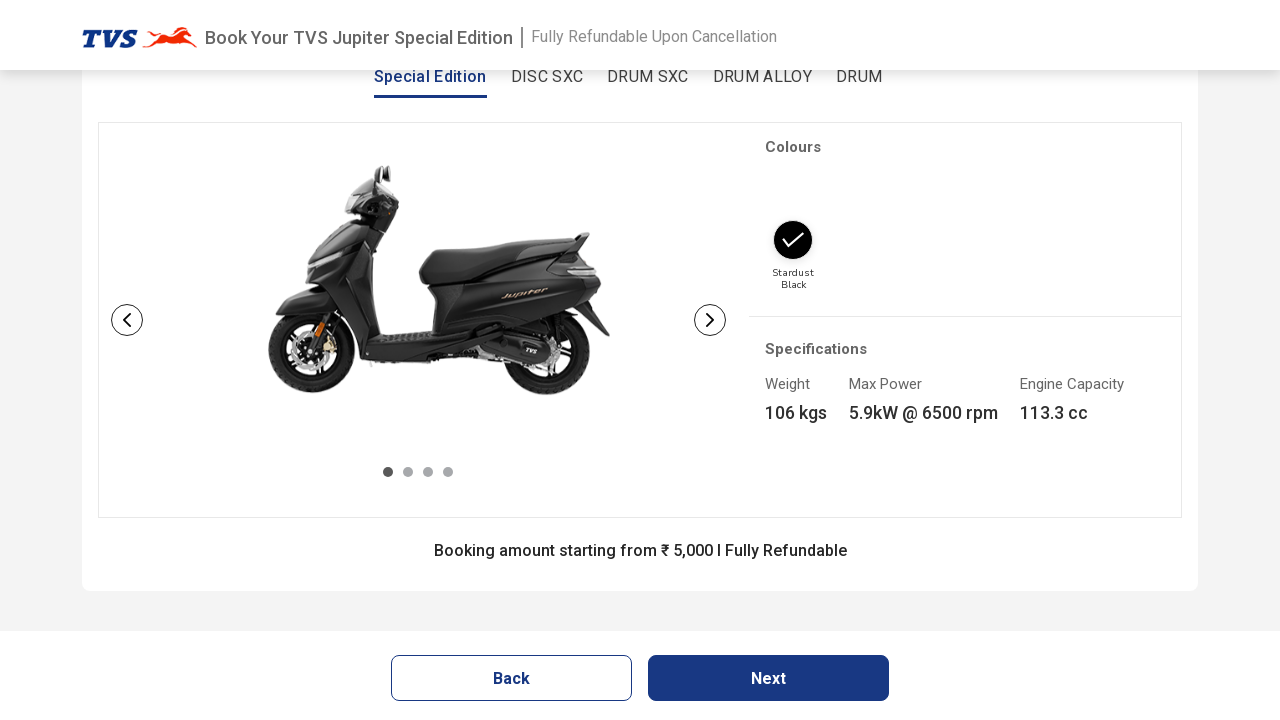

Clicked on DRUM SXC vehicle variant at (648, 72) on a[data-rr-ui-event-key='DRUM SXC']
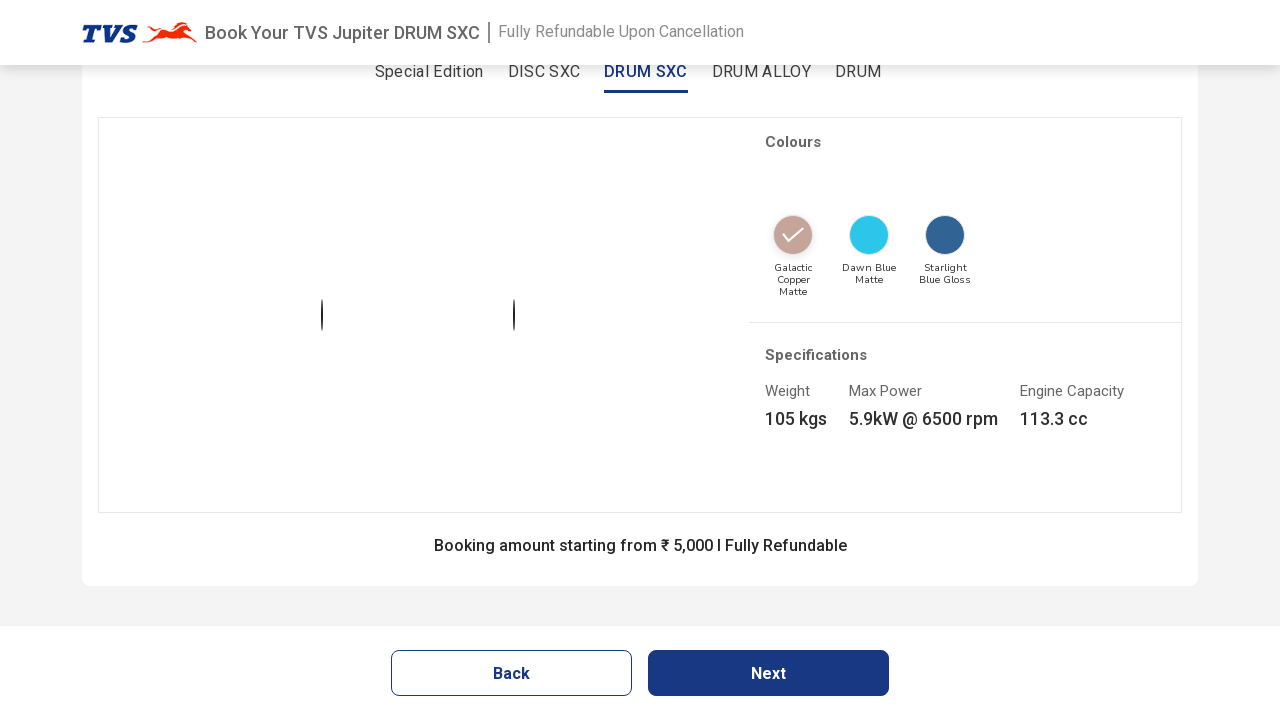

Clicked Next button to proceed to booking form at (768, 673) on button:has-text('Next')
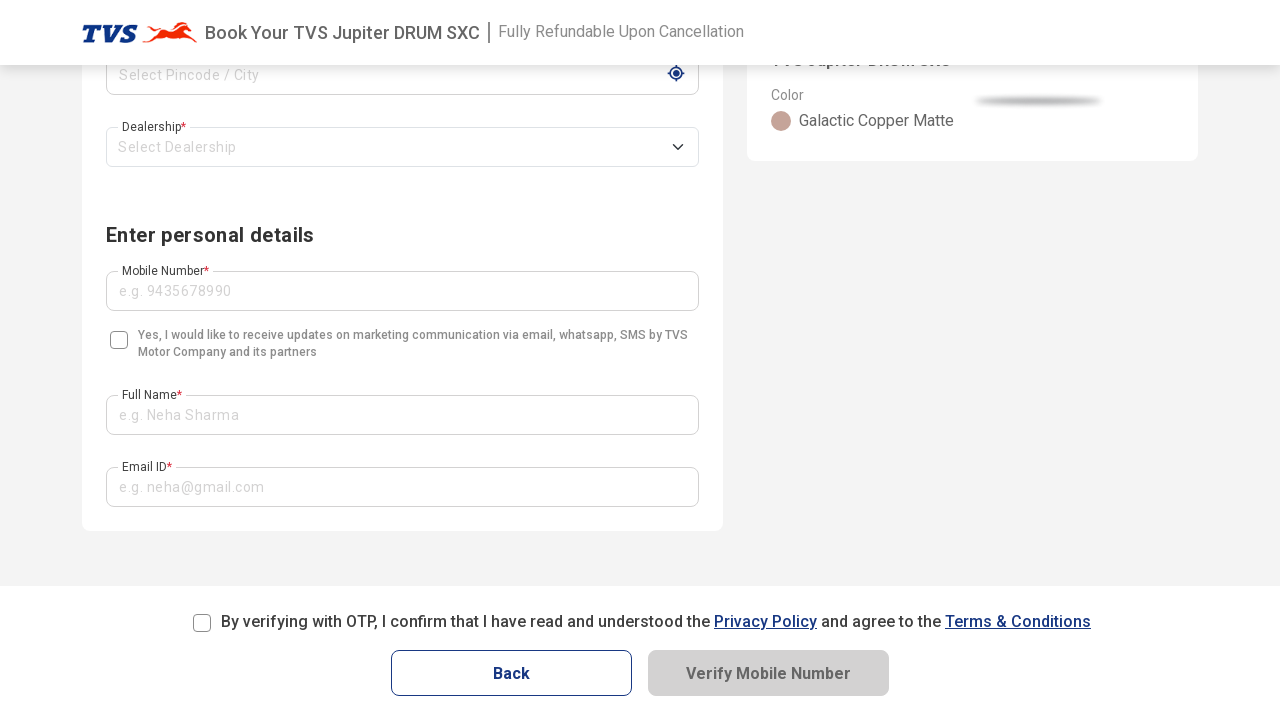

Pincode input field loaded
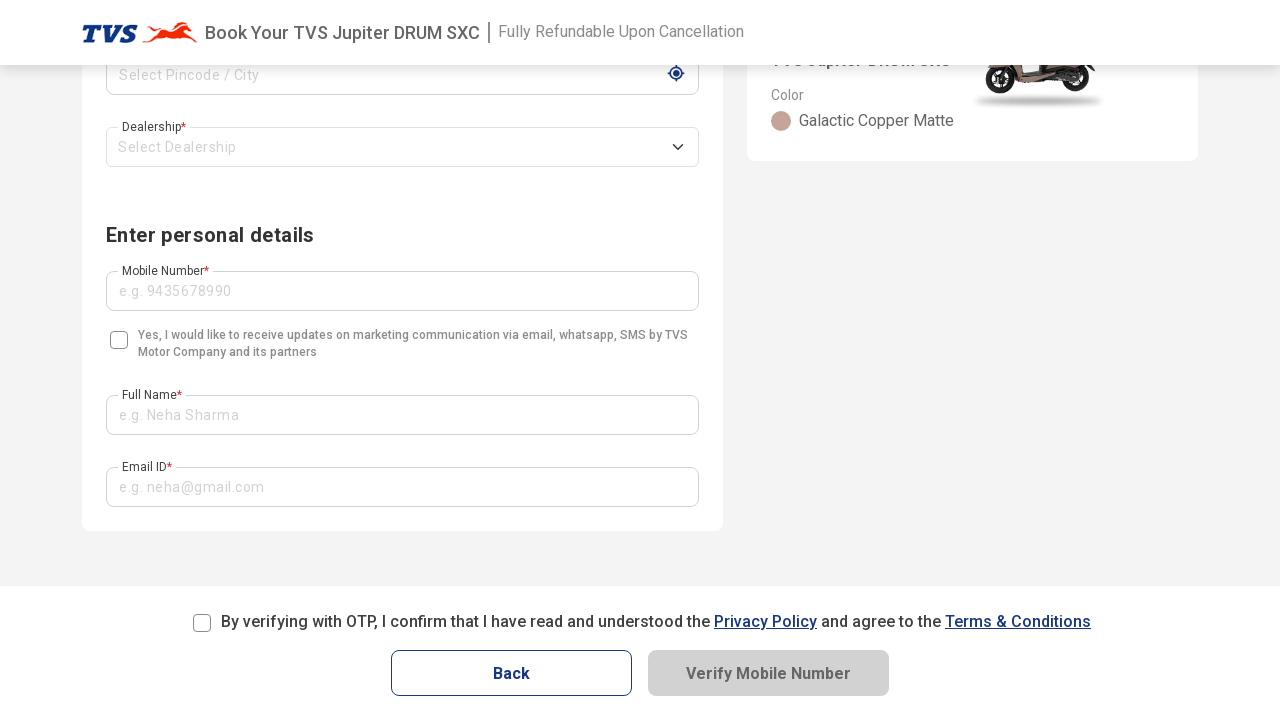

Entered 'Delhi' in pincode field on input[name='pincode']
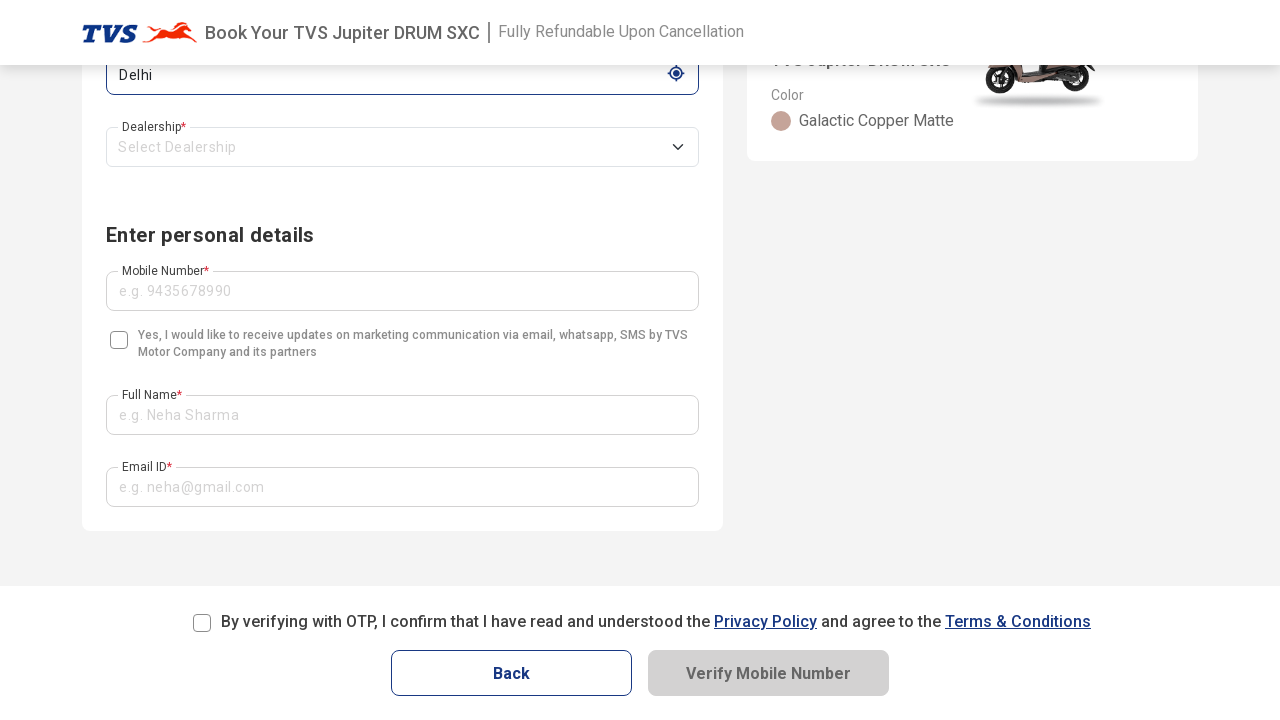

Location dropdown options loaded
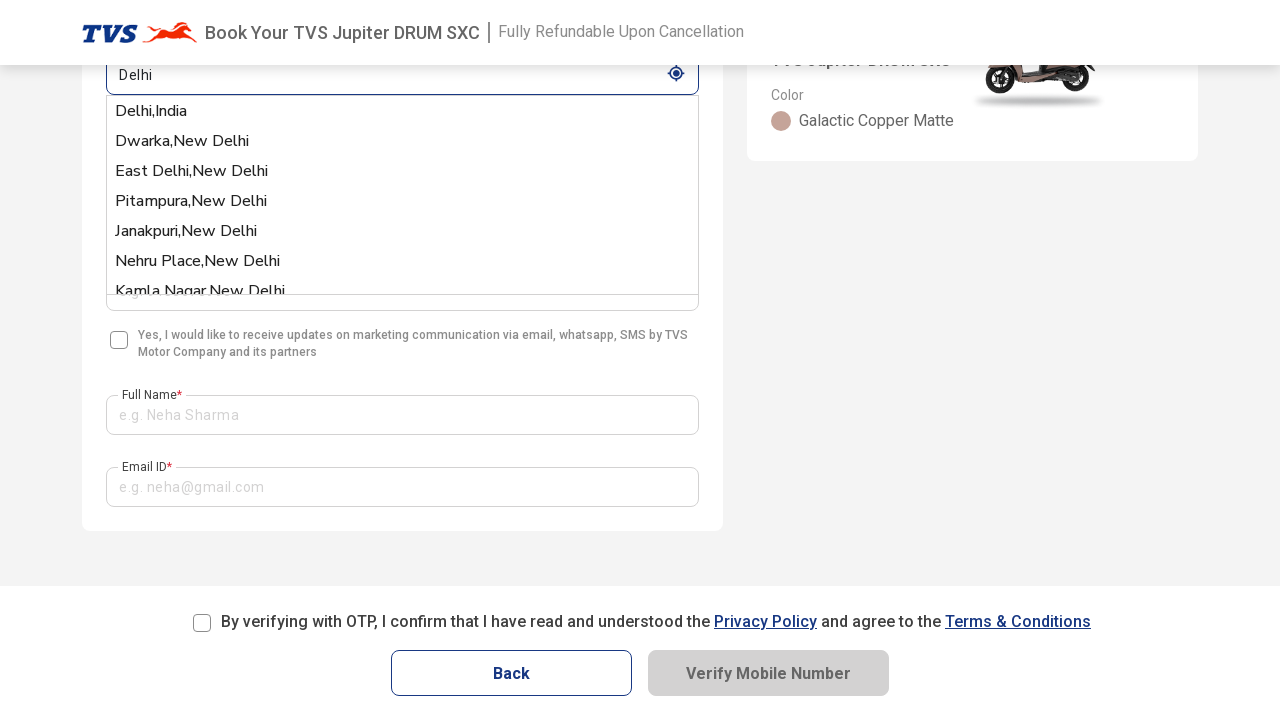

Selected Dwarka, New Delhi from location dropdown at (402, 141) on text=Dwarka,New Delhi
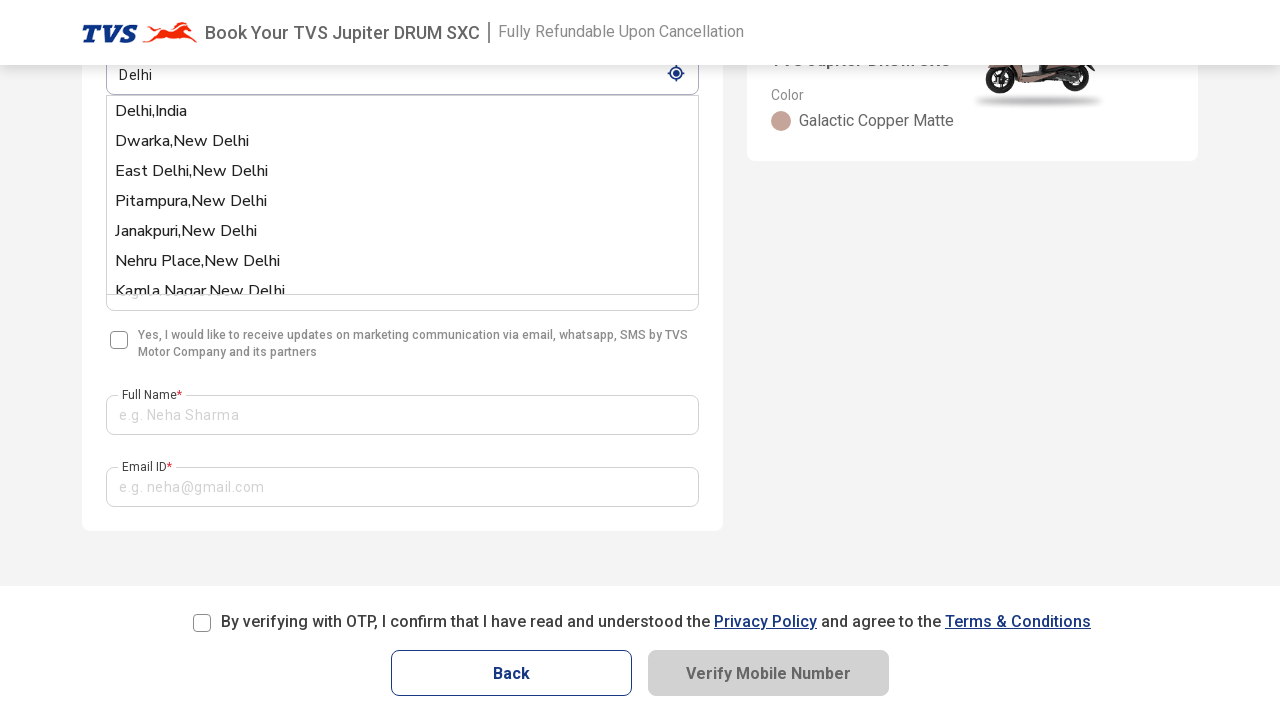

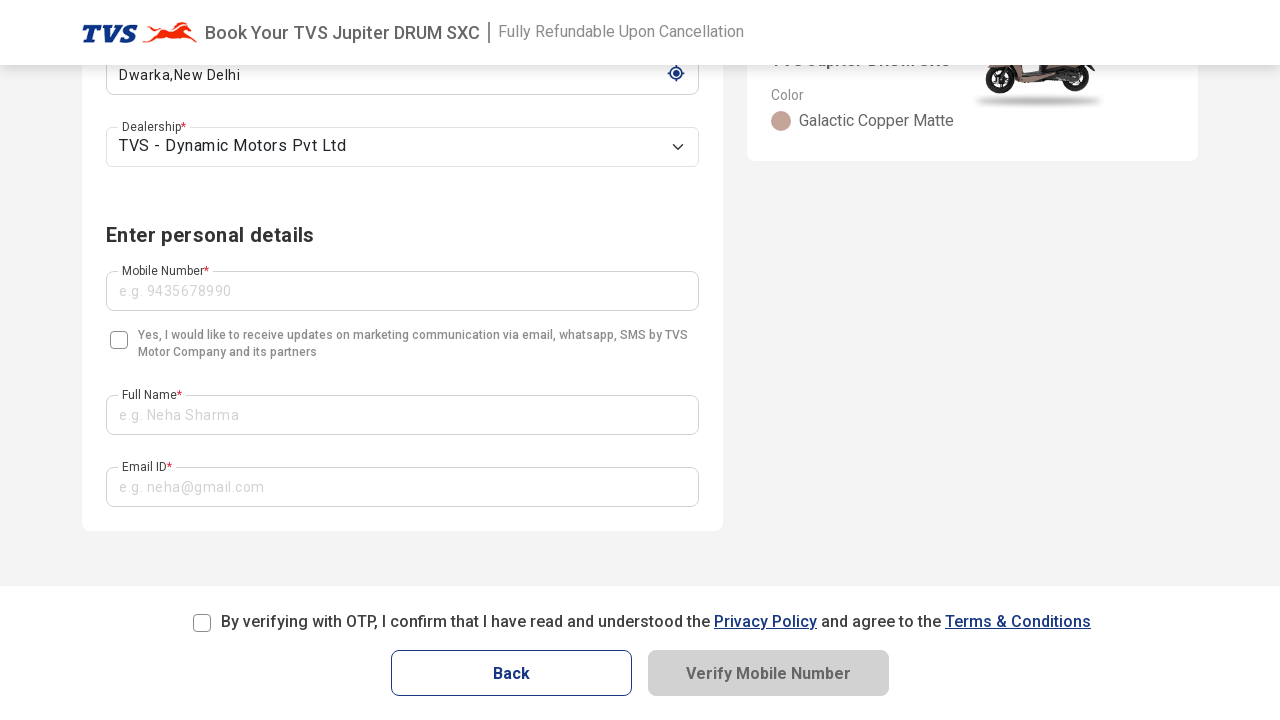